Tests the Broken Images page by navigating to it and checking for images with zero width (broken images)

Starting URL: https://the-internet.herokuapp.com/

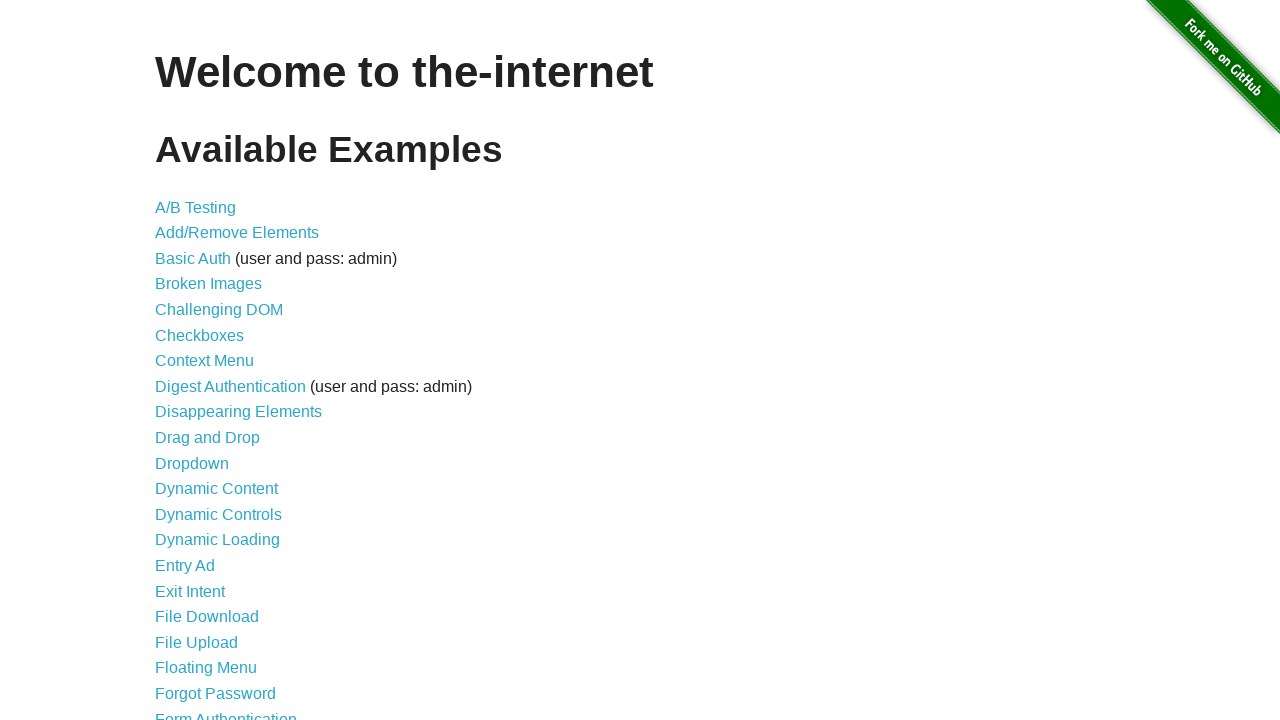

Clicked on Broken Images link at (208, 284) on internal:role=link[name="Broken Images"i]
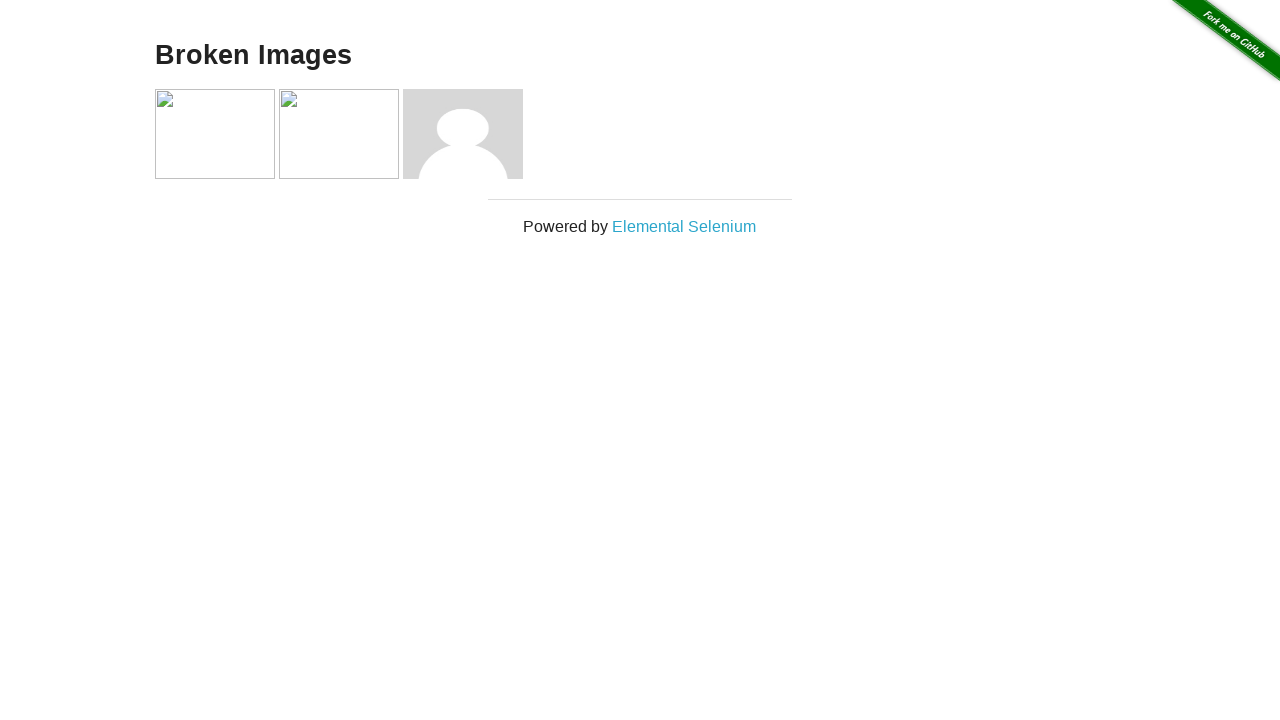

Broken Images heading is now visible
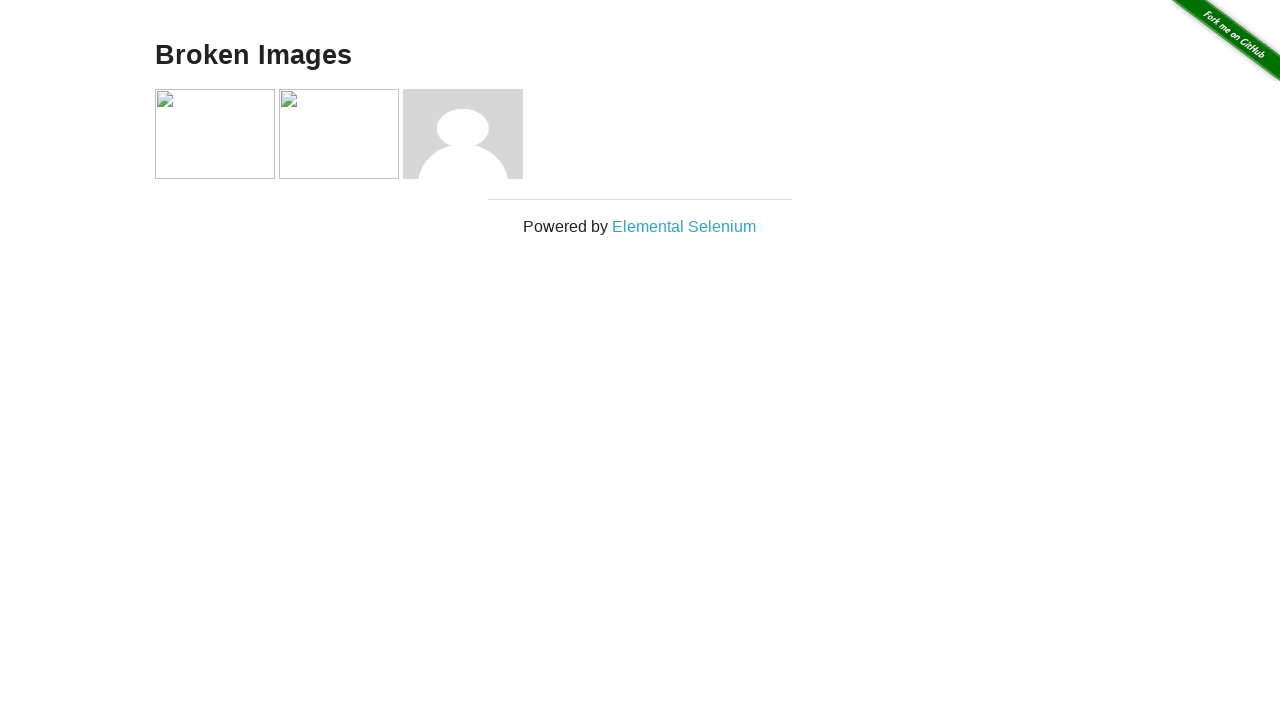

Images have loaded on the page
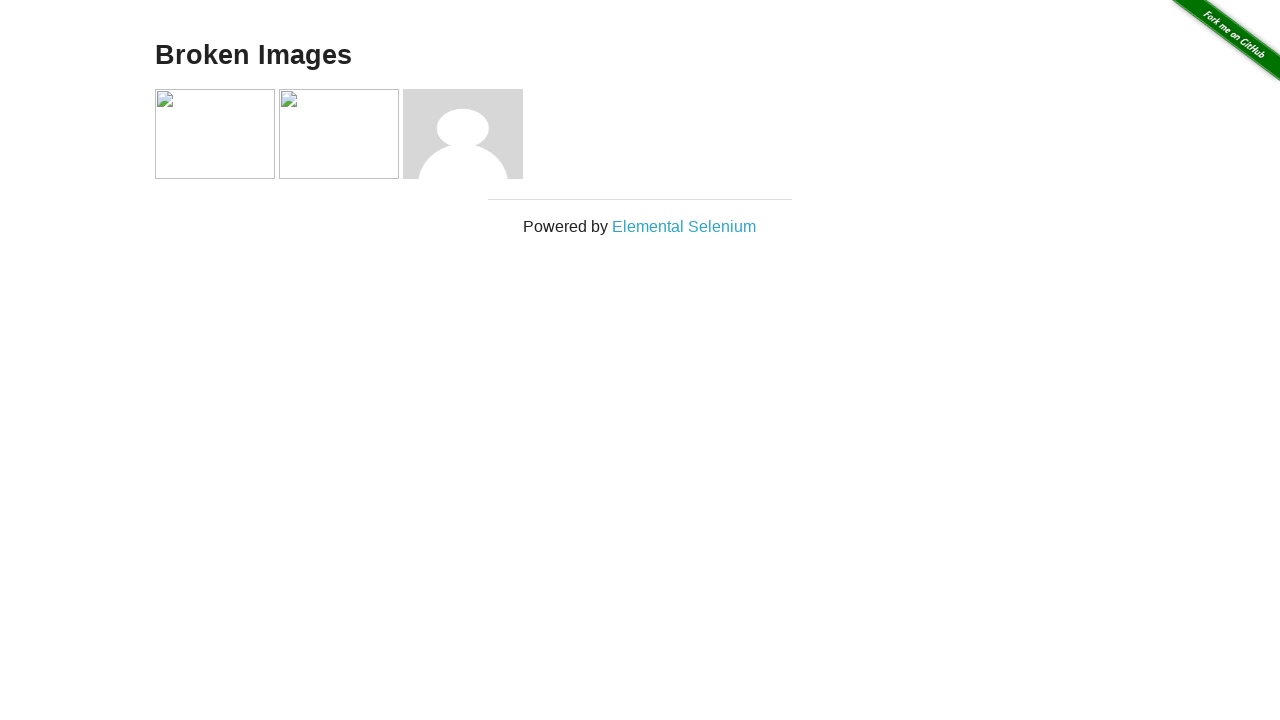

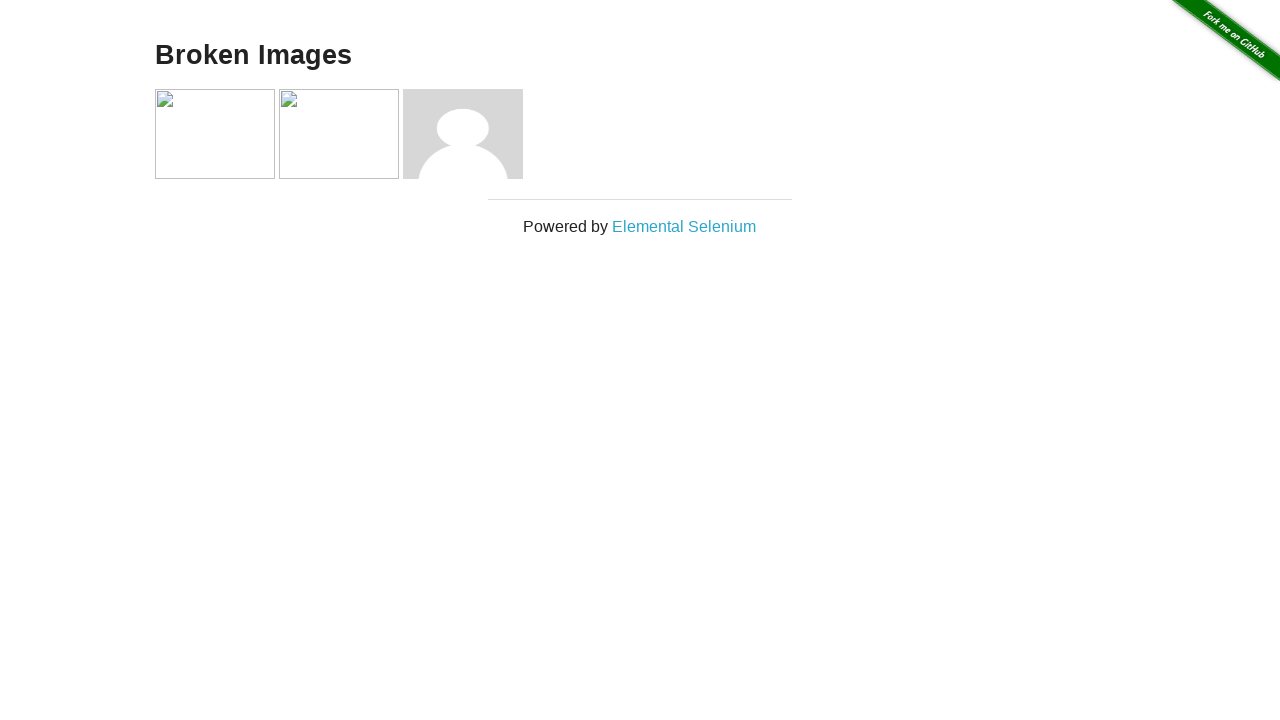